Navigates to Tech With Tim website and verifies the page loads successfully

Starting URL: https://techwithtim.net/

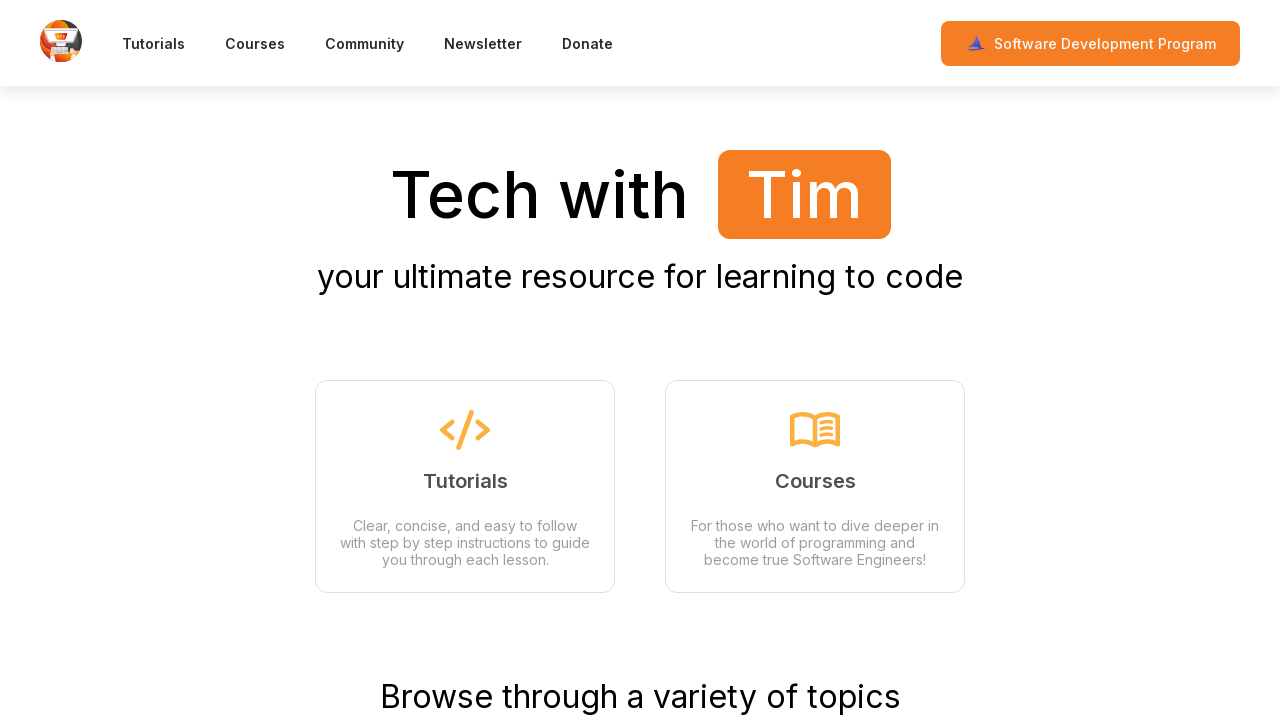

Waited for page to reach domcontentloaded state
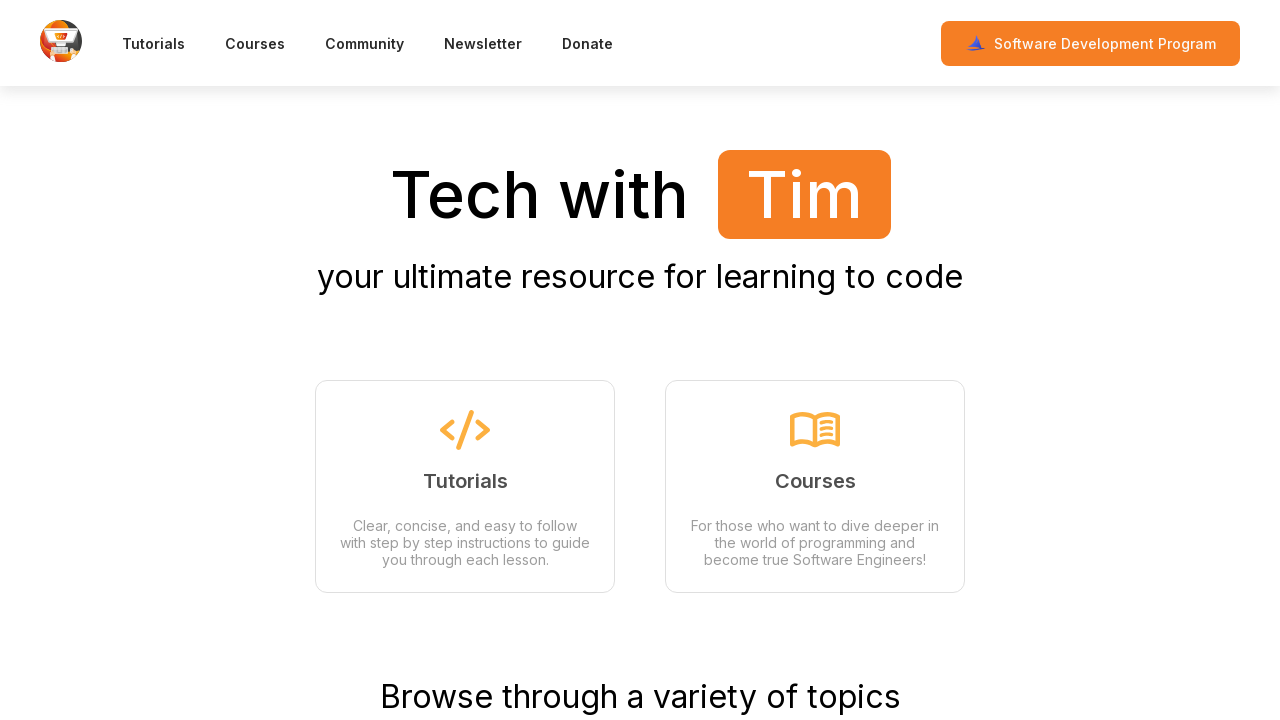

Verified body element is present on Tech With Tim website
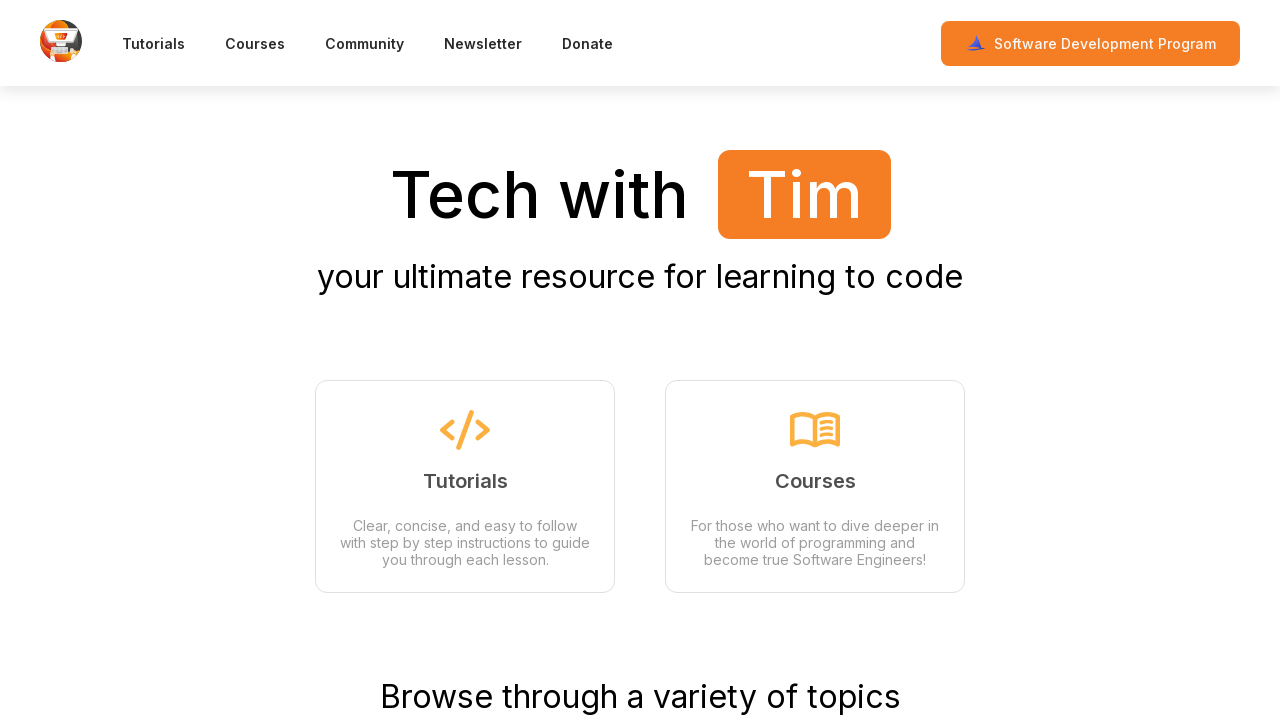

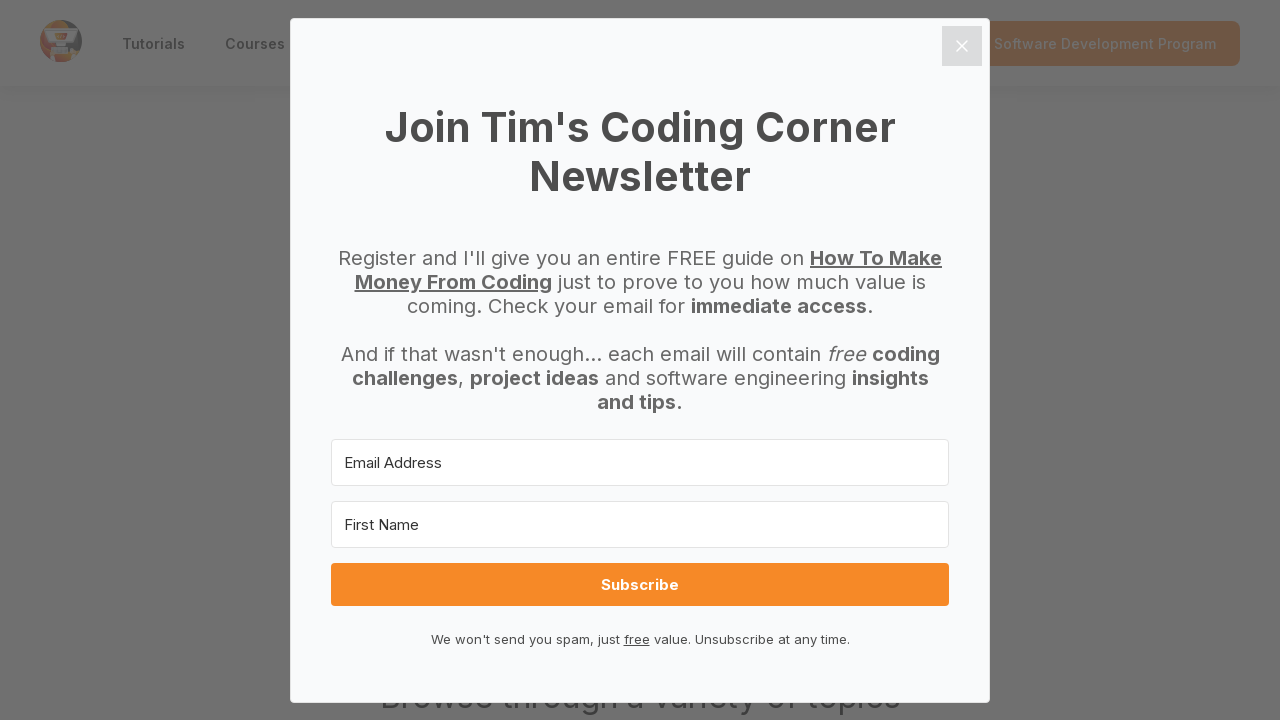